Navigates to ESPN Fantasy Baseball added/dropped players page and interacts with position filter tabs to verify the player tables load correctly for each position.

Starting URL: http://fantasy.espn.com/baseball/addeddropped

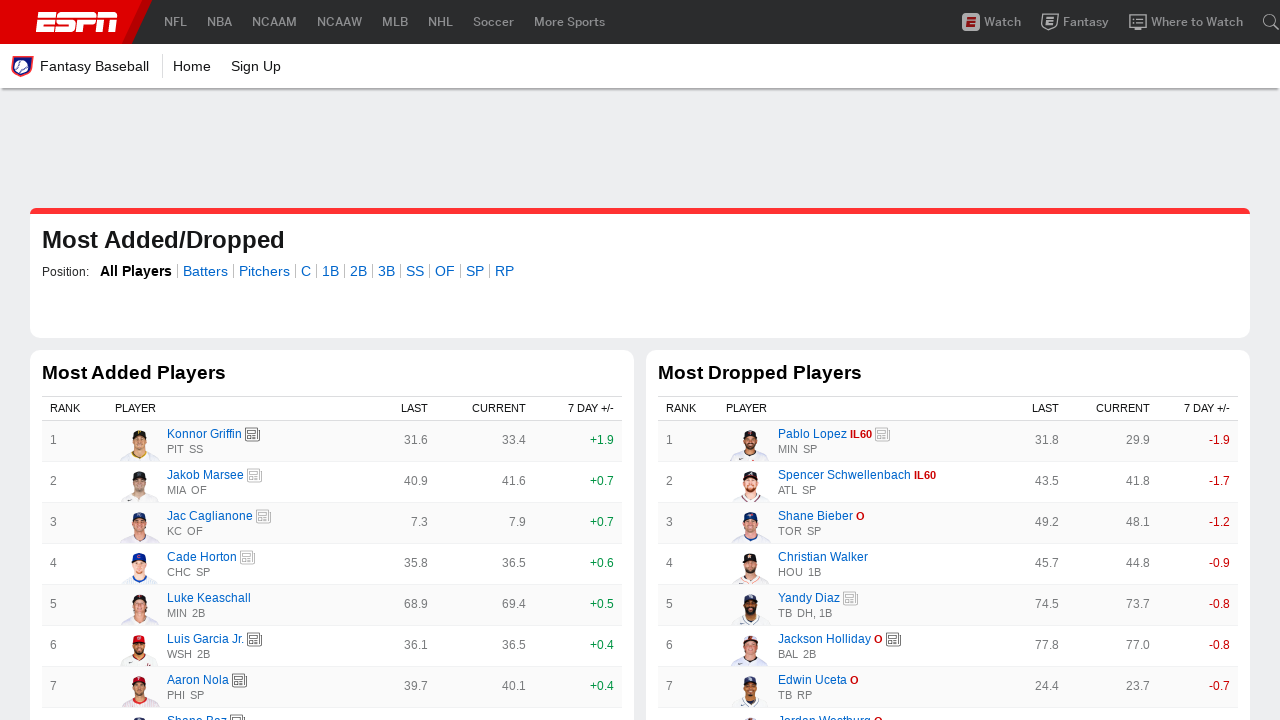

Player tables loaded on ESPN Fantasy Baseball added/dropped page
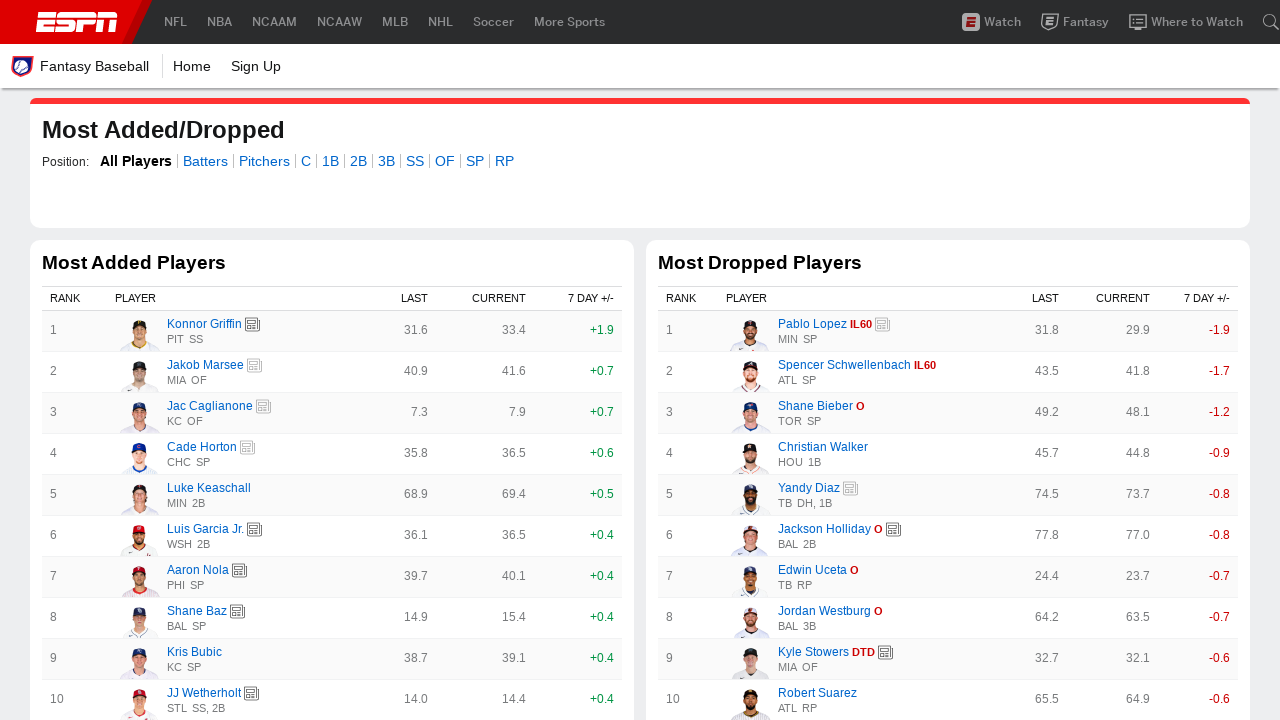

Position filter tabs are now available
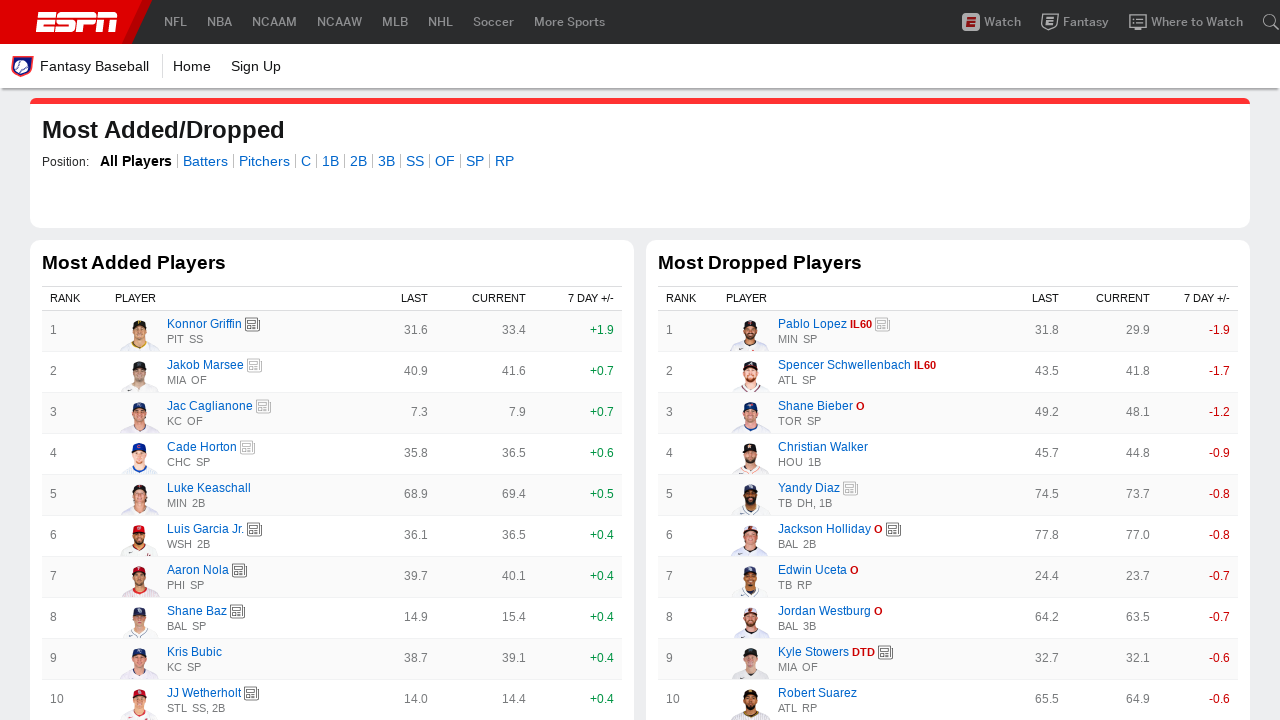

Located 11 position filter tabs
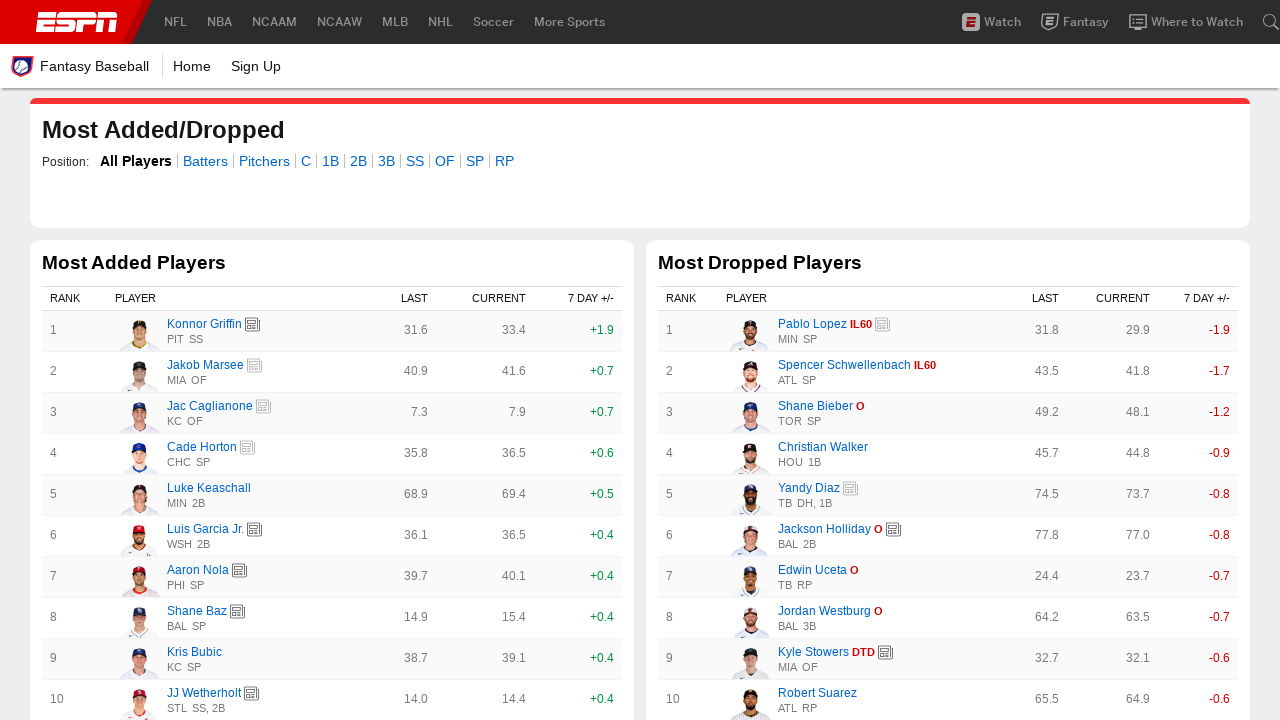

Clicked position filter tab at index 1 at (205, 161) on #filterSlotIds label >> nth=1
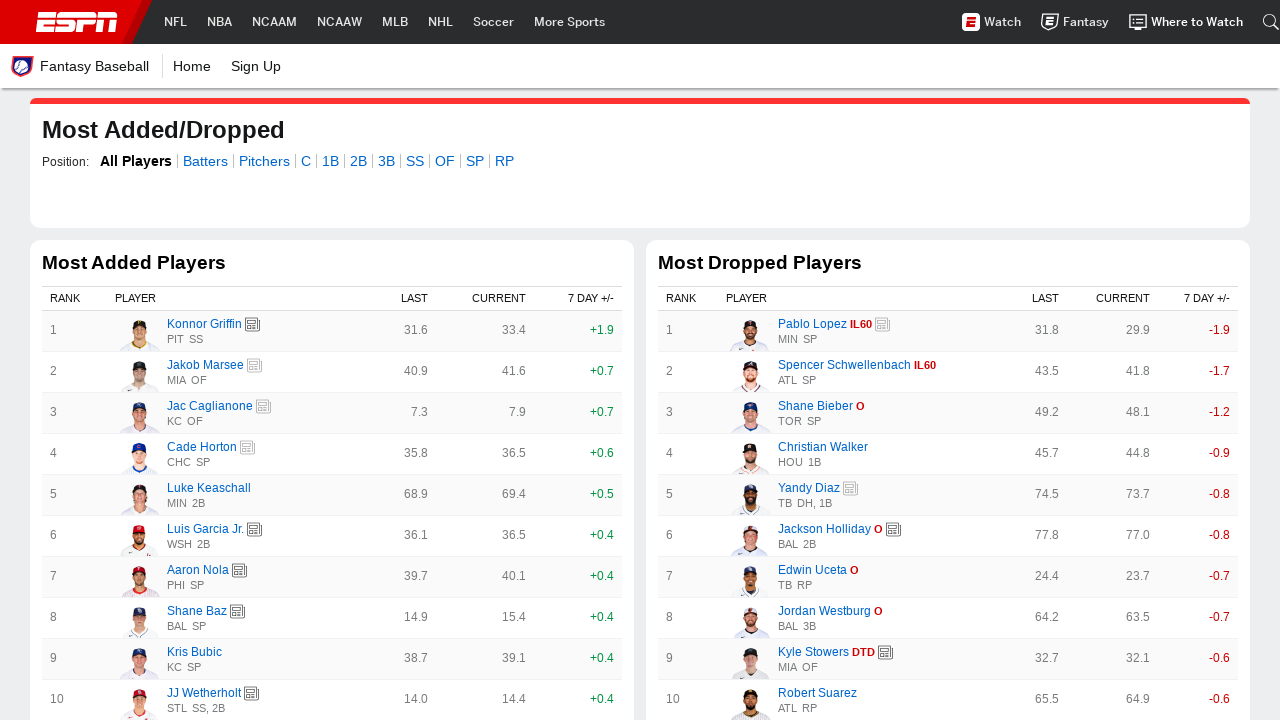

Waited for player table to update for position 1
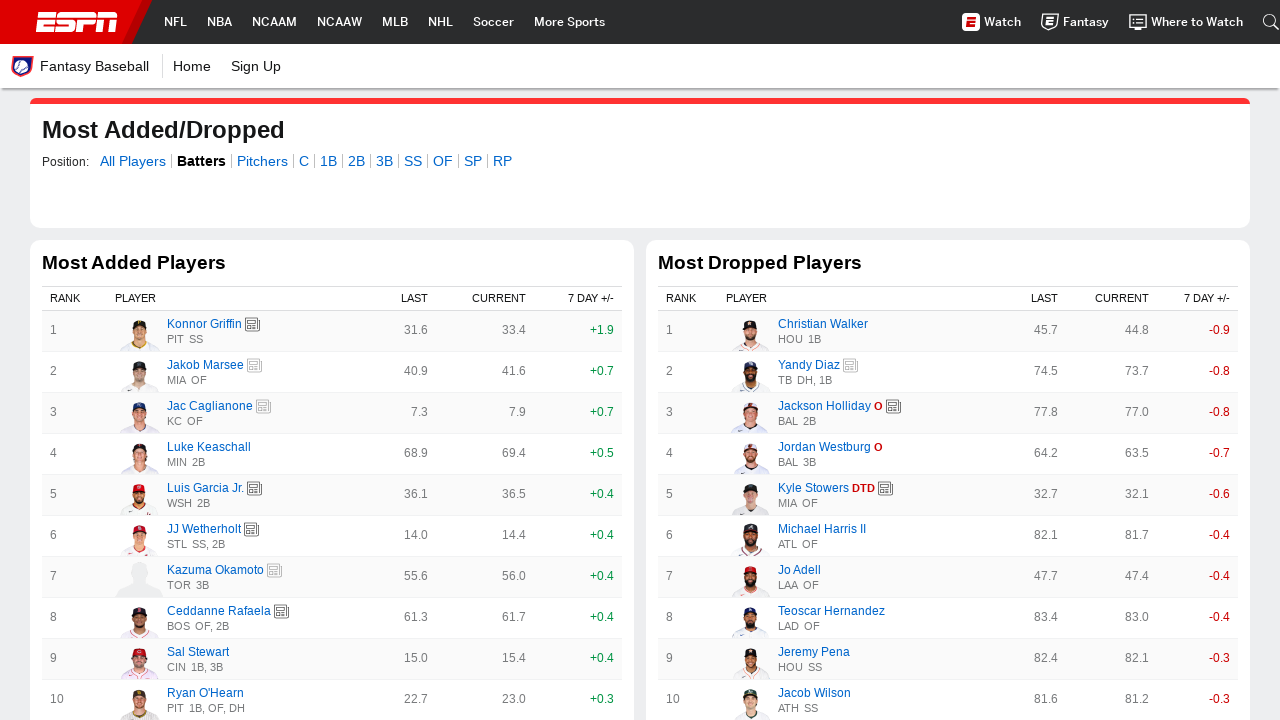

Player table rows are visible for position 1
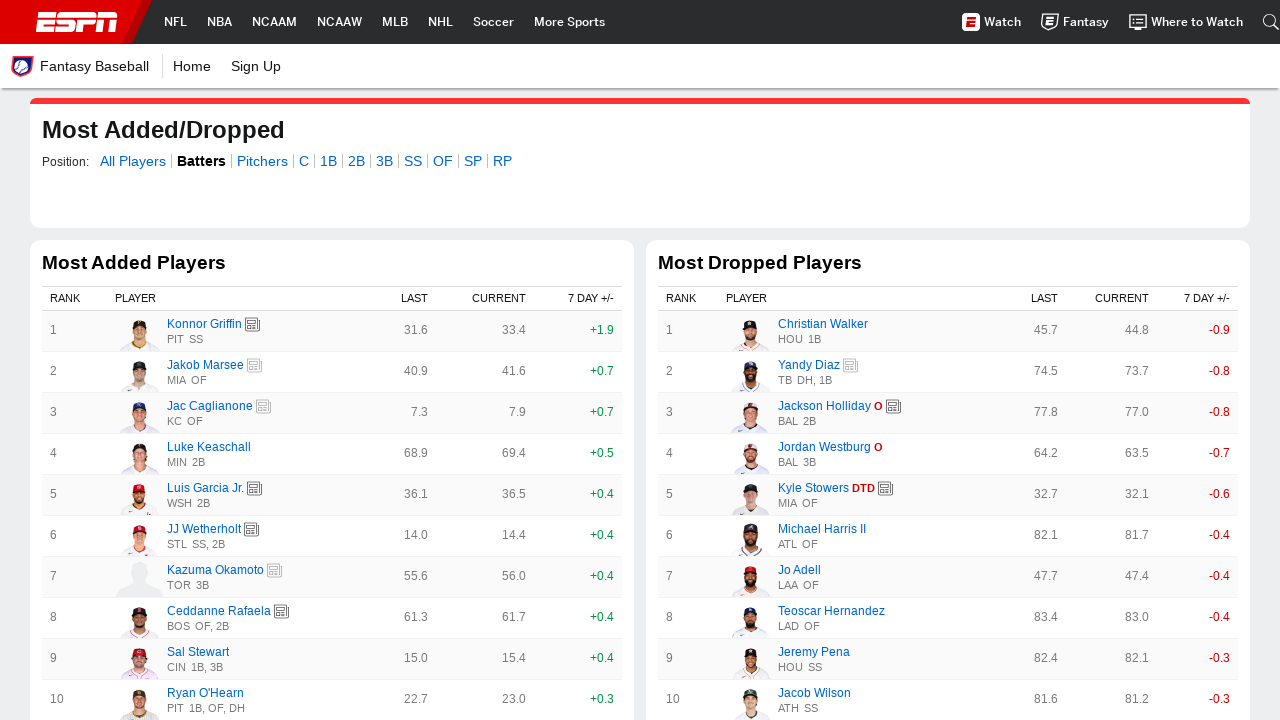

Clicked position filter tab at index 2 at (262, 161) on #filterSlotIds label >> nth=2
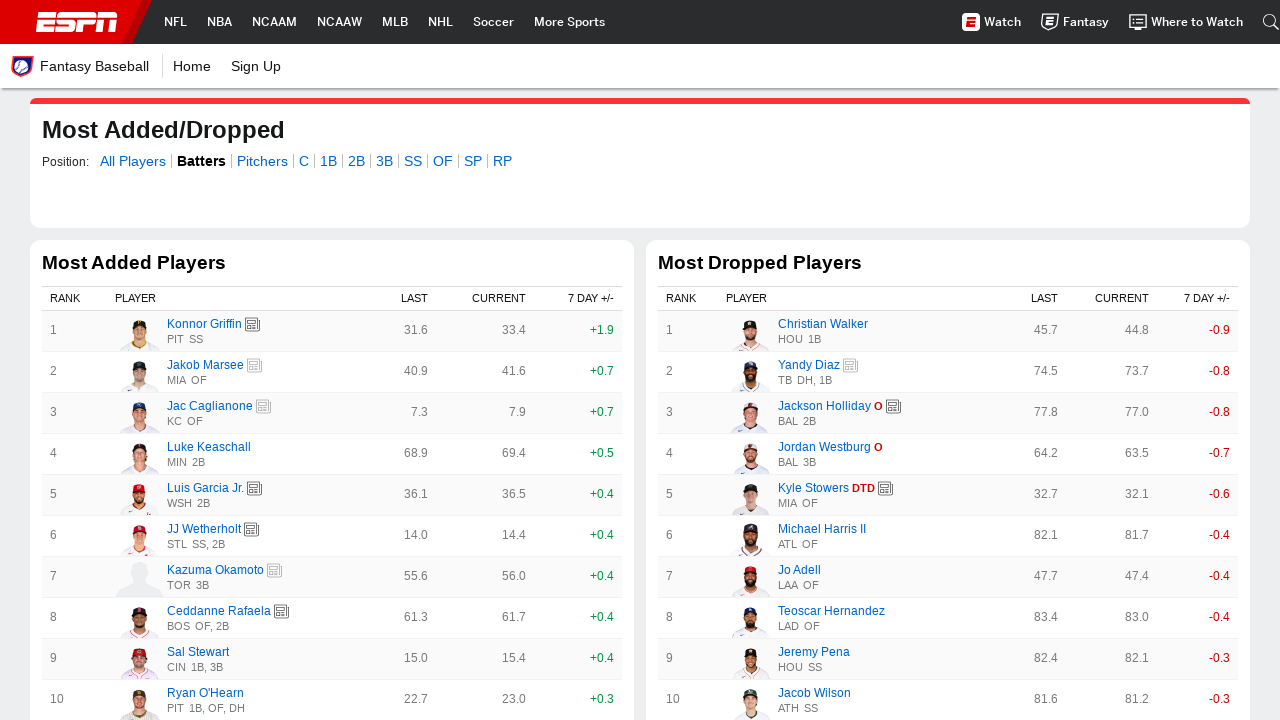

Waited for player table to update for position 2
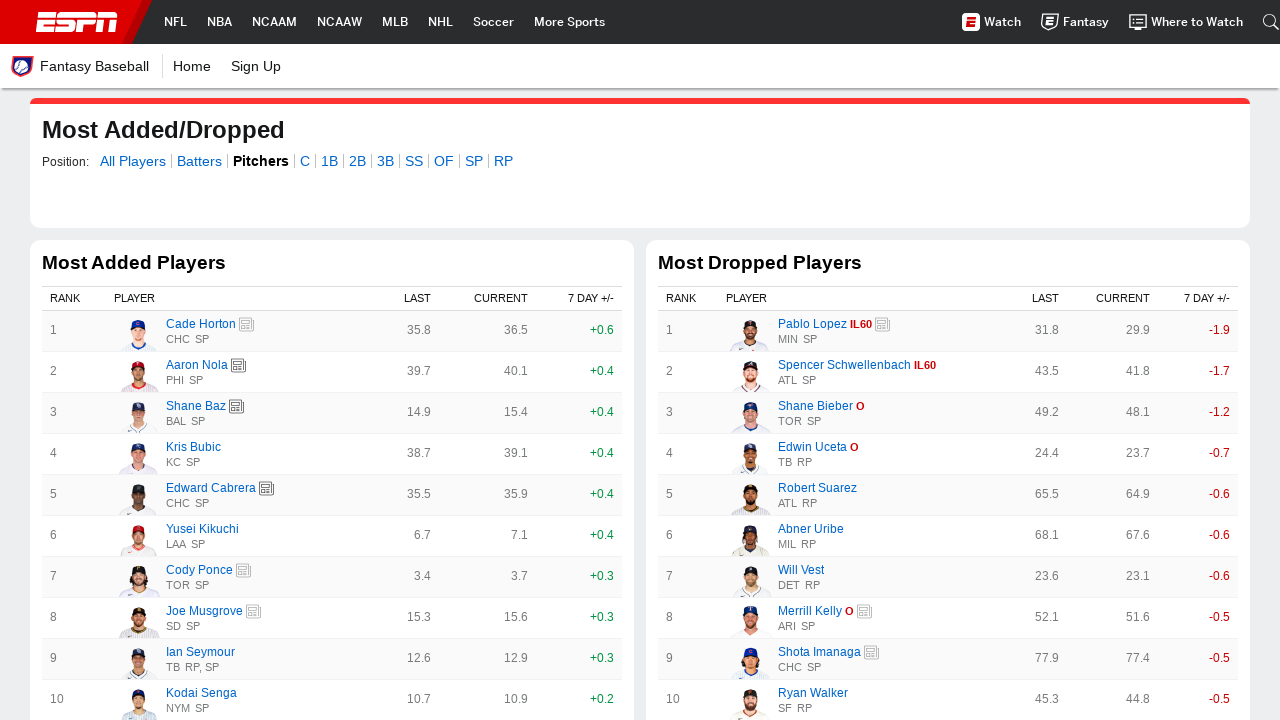

Player table rows are visible for position 2
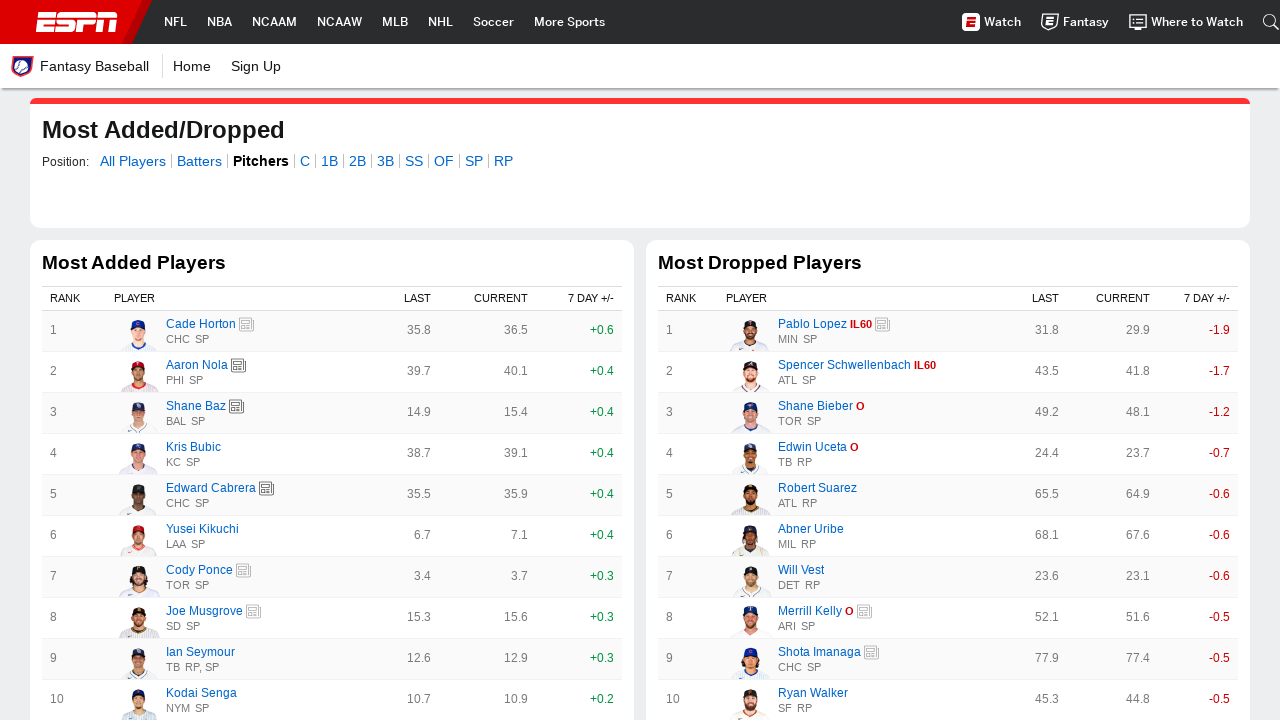

Clicked position filter tab at index 3 at (304, 161) on #filterSlotIds label >> nth=3
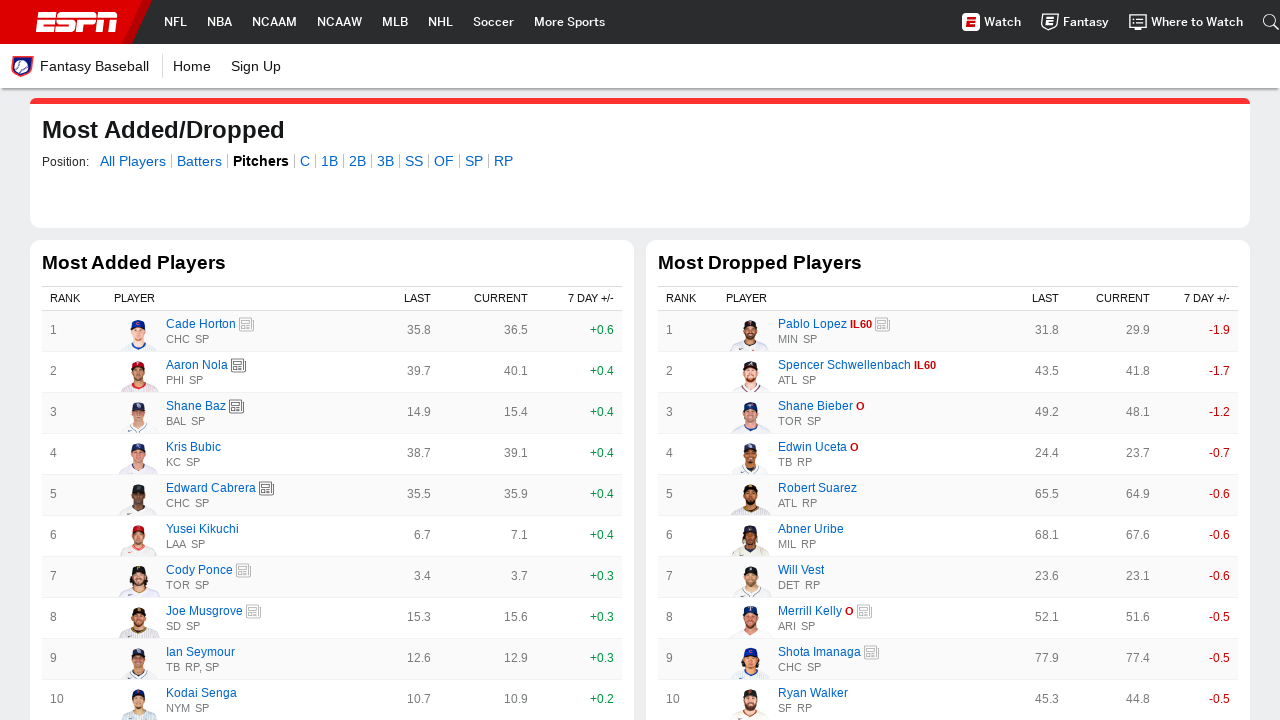

Waited for player table to update for position 3
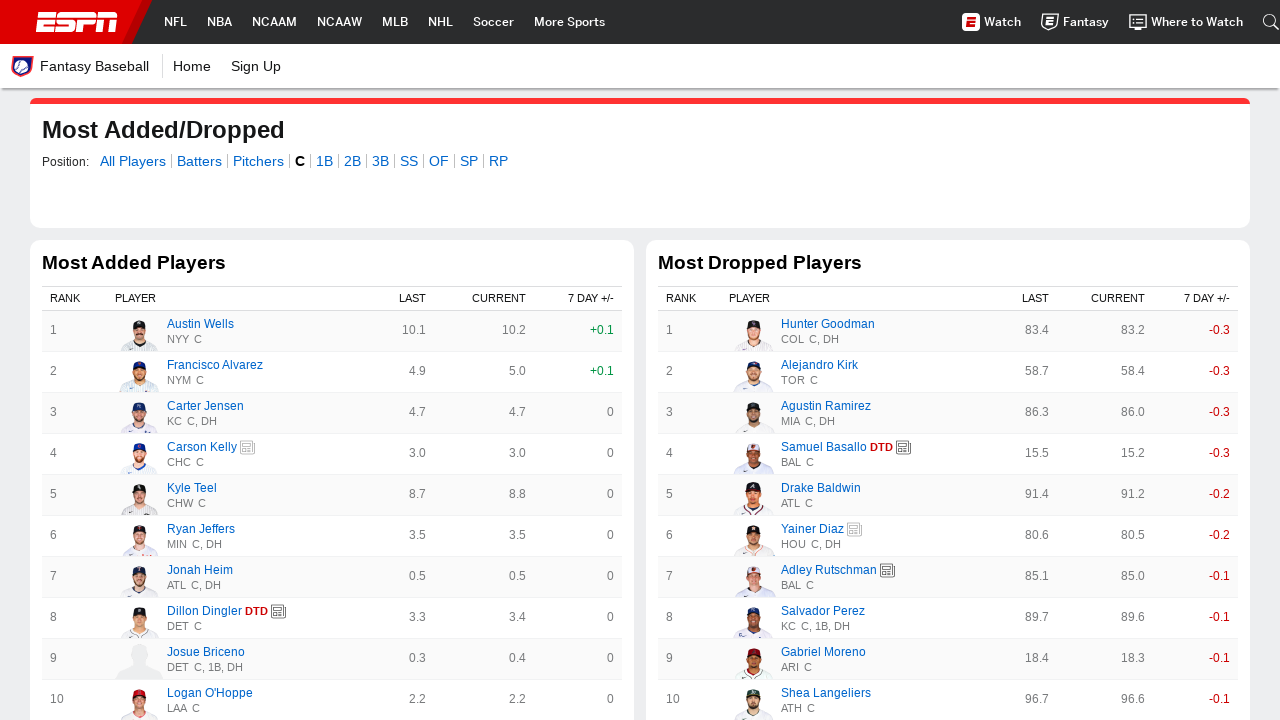

Player table rows are visible for position 3
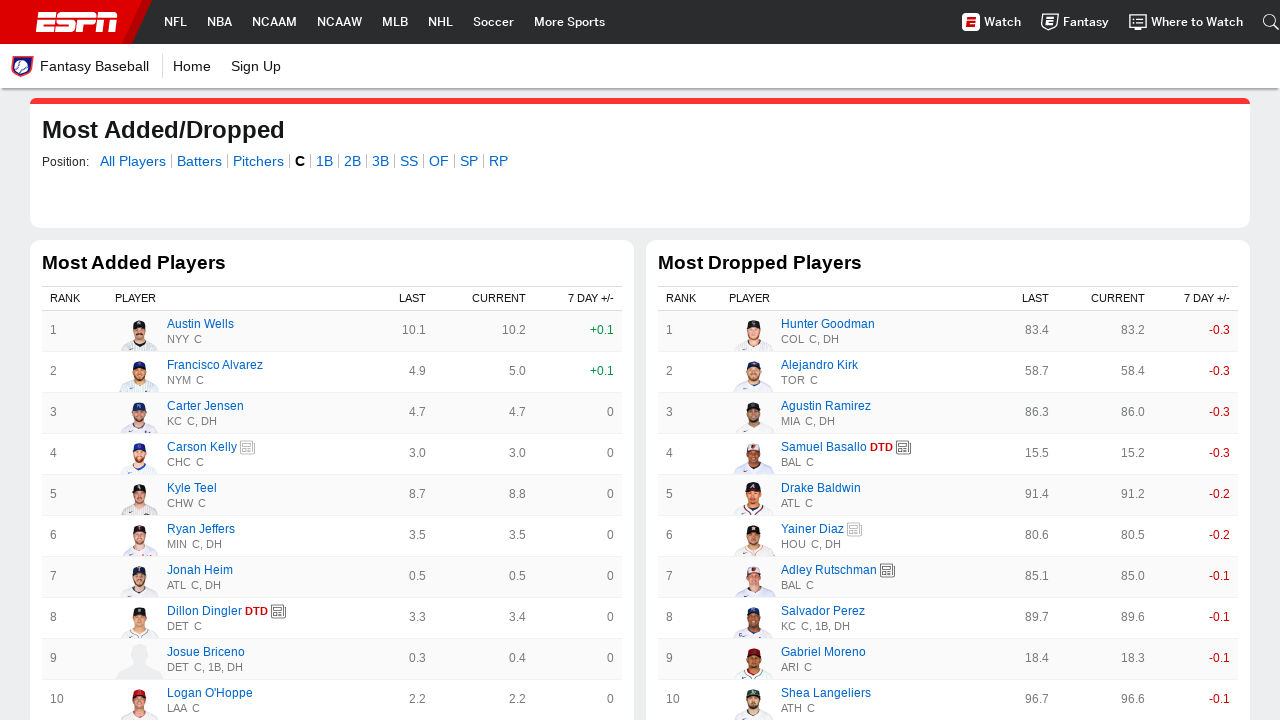

Clicked position filter tab at index 4 at (324, 161) on #filterSlotIds label >> nth=4
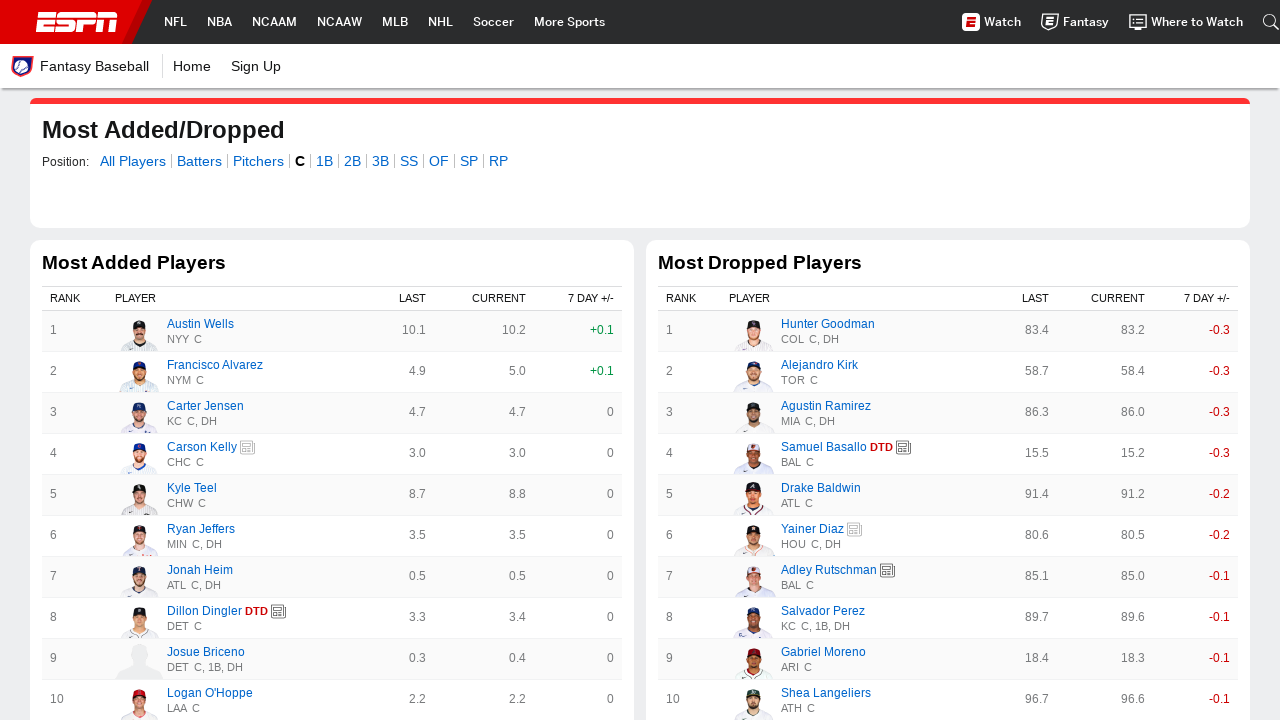

Waited for player table to update for position 4
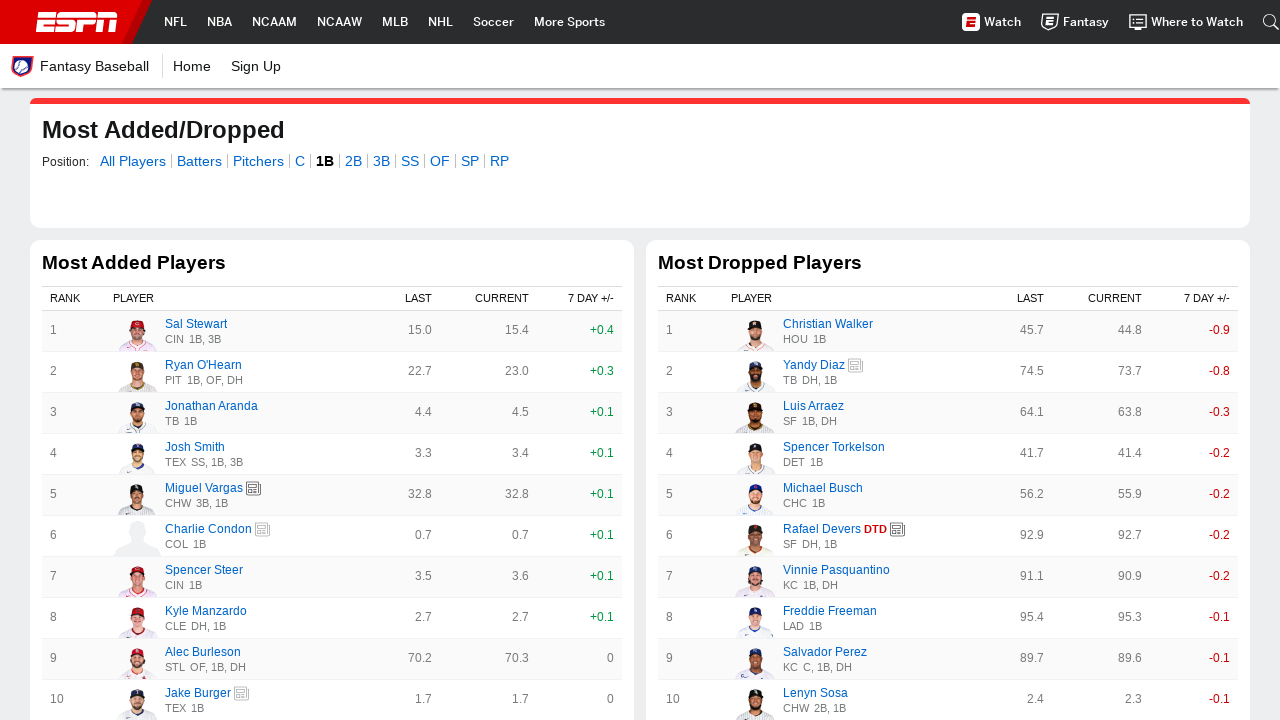

Player table rows are visible for position 4
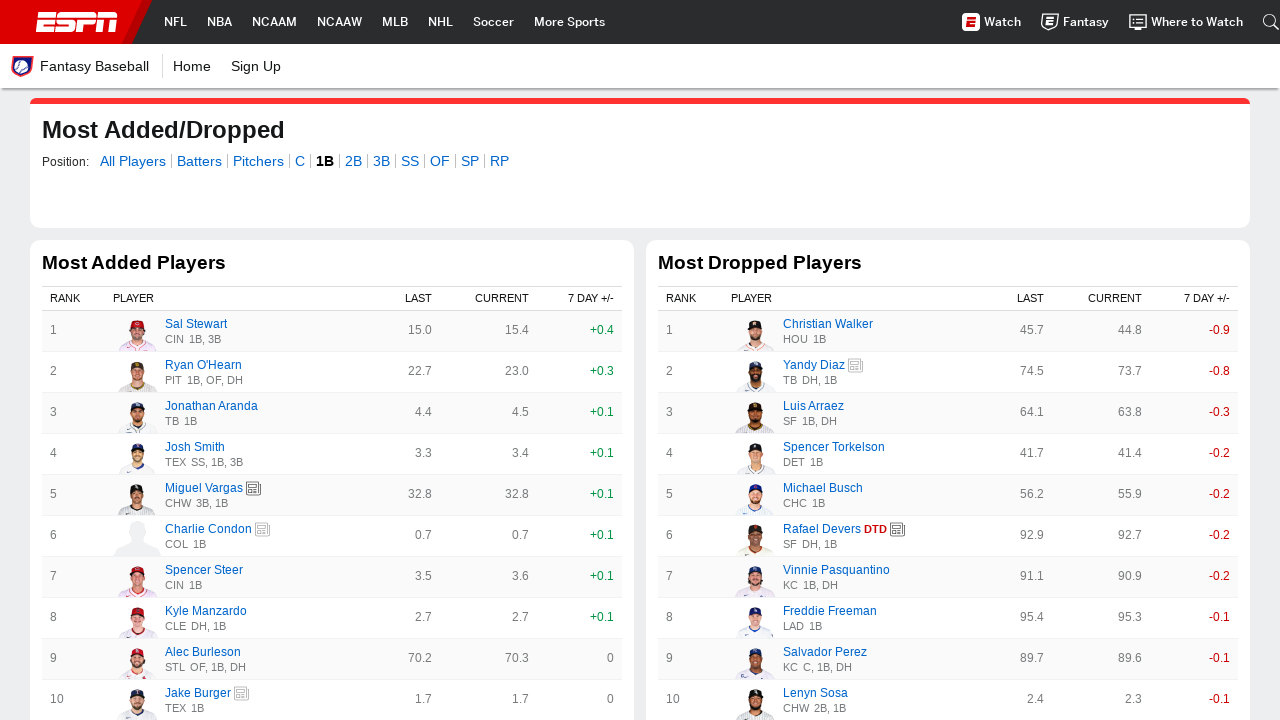

Clicked position filter tab at index 5 at (353, 161) on #filterSlotIds label >> nth=5
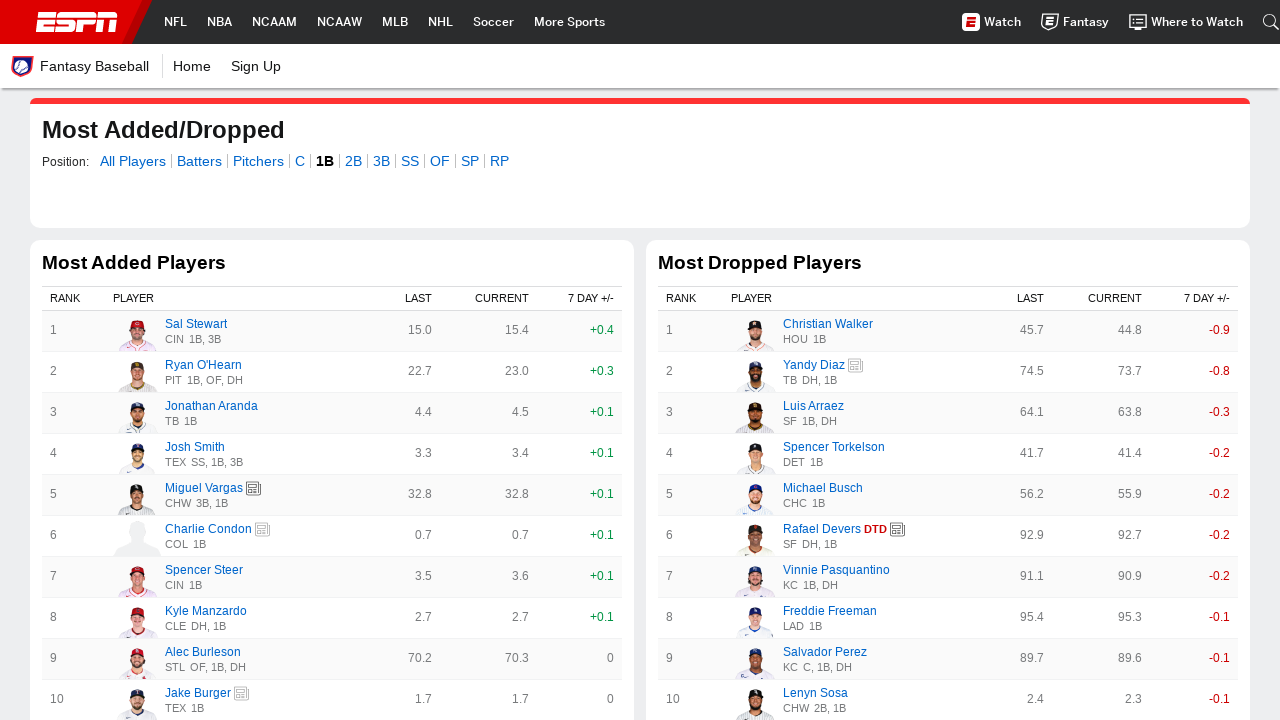

Waited for player table to update for position 5
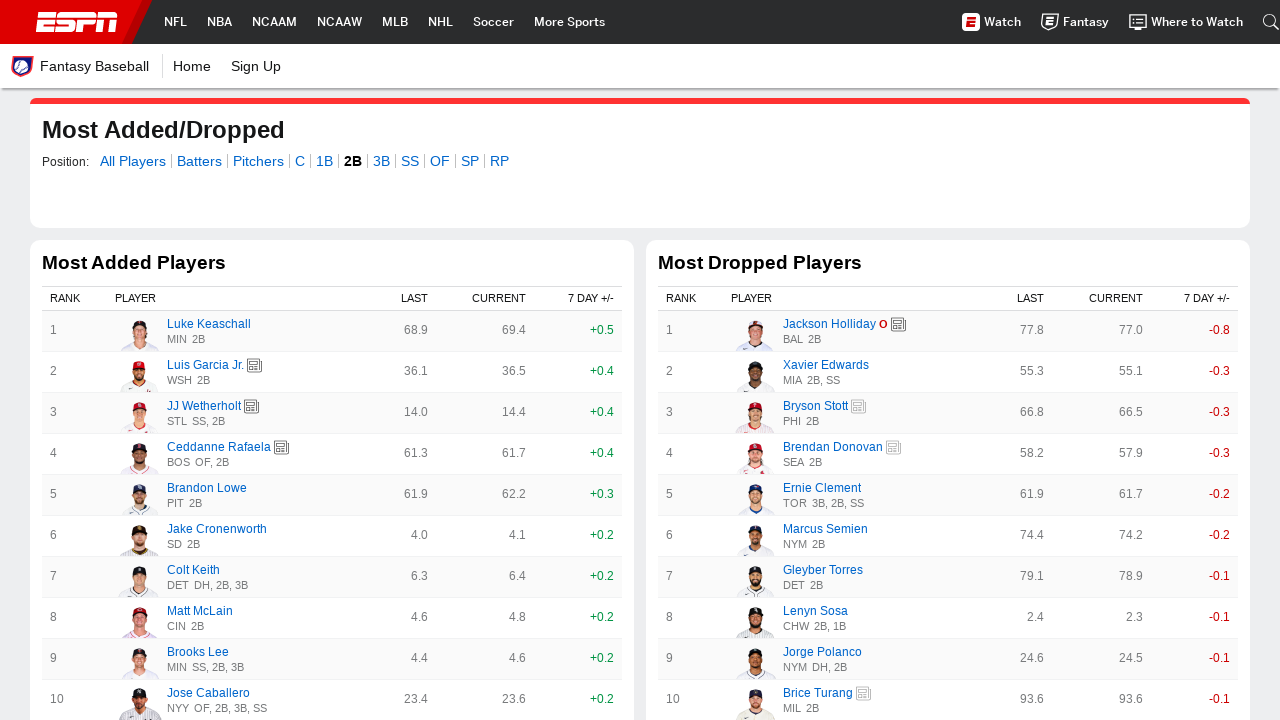

Player table rows are visible for position 5
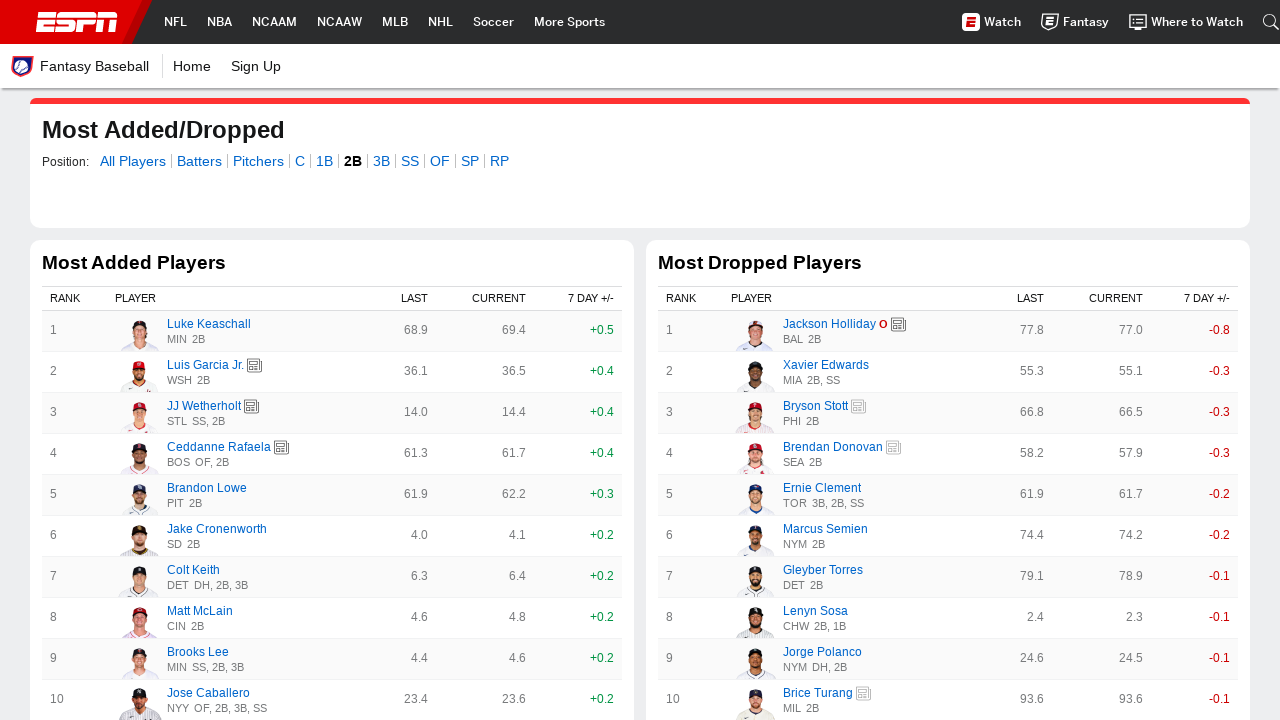

Clicked position filter tab at index 6 at (381, 161) on #filterSlotIds label >> nth=6
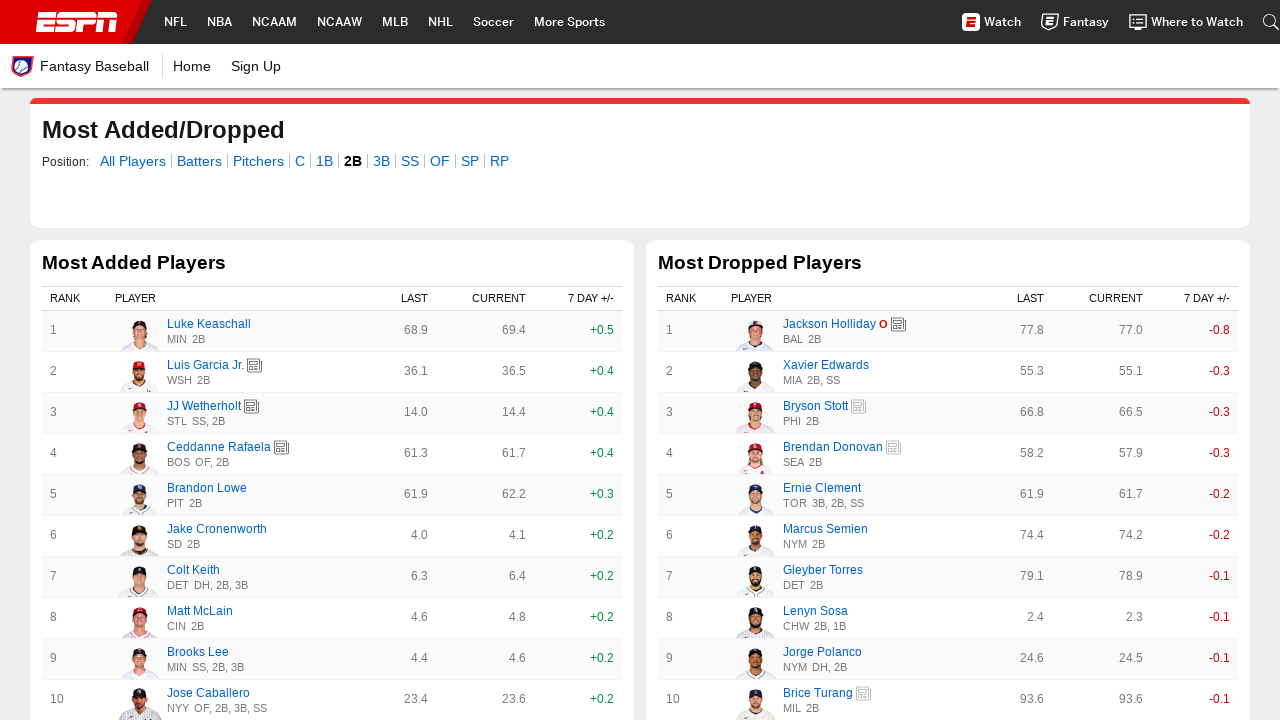

Waited for player table to update for position 6
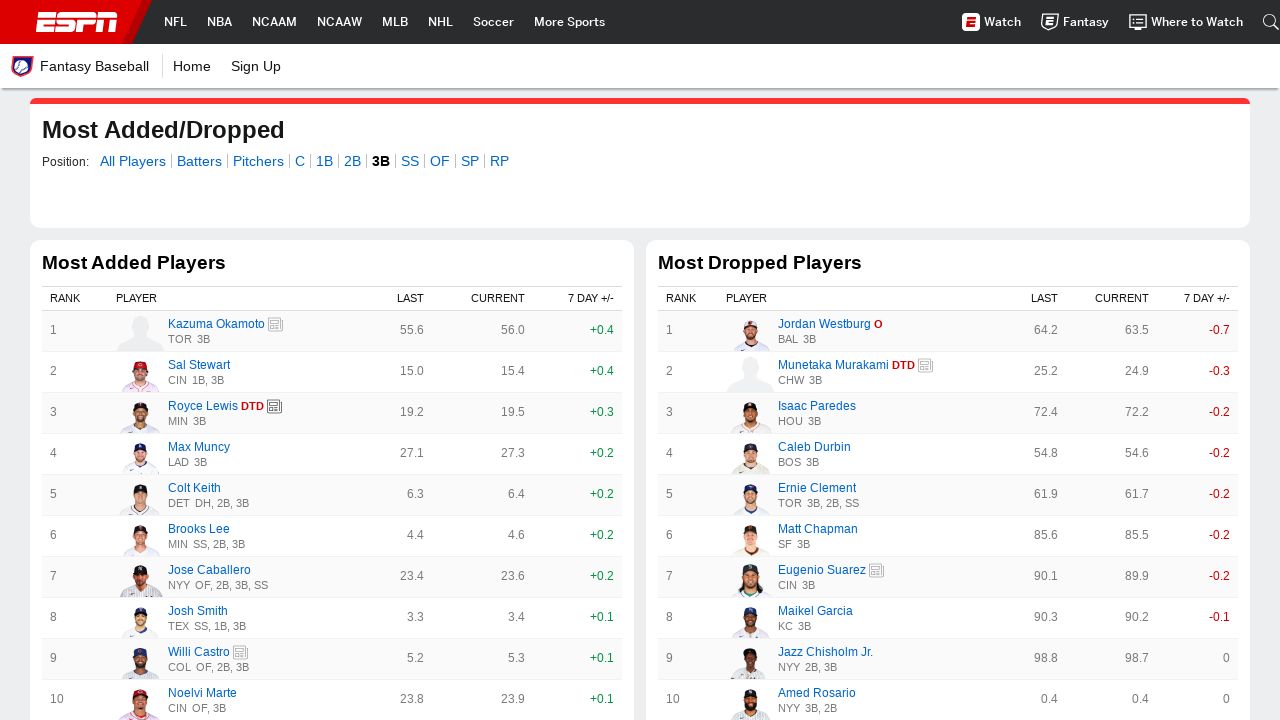

Player table rows are visible for position 6
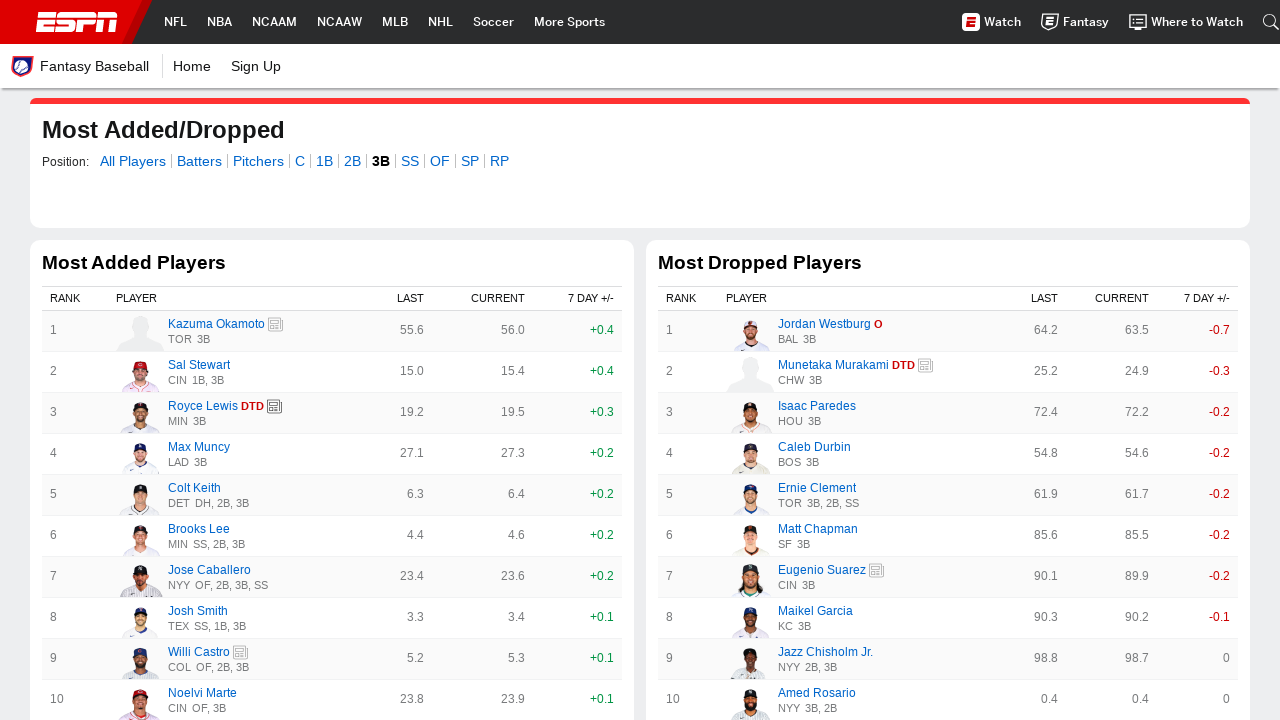

Clicked position filter tab at index 7 at (410, 161) on #filterSlotIds label >> nth=7
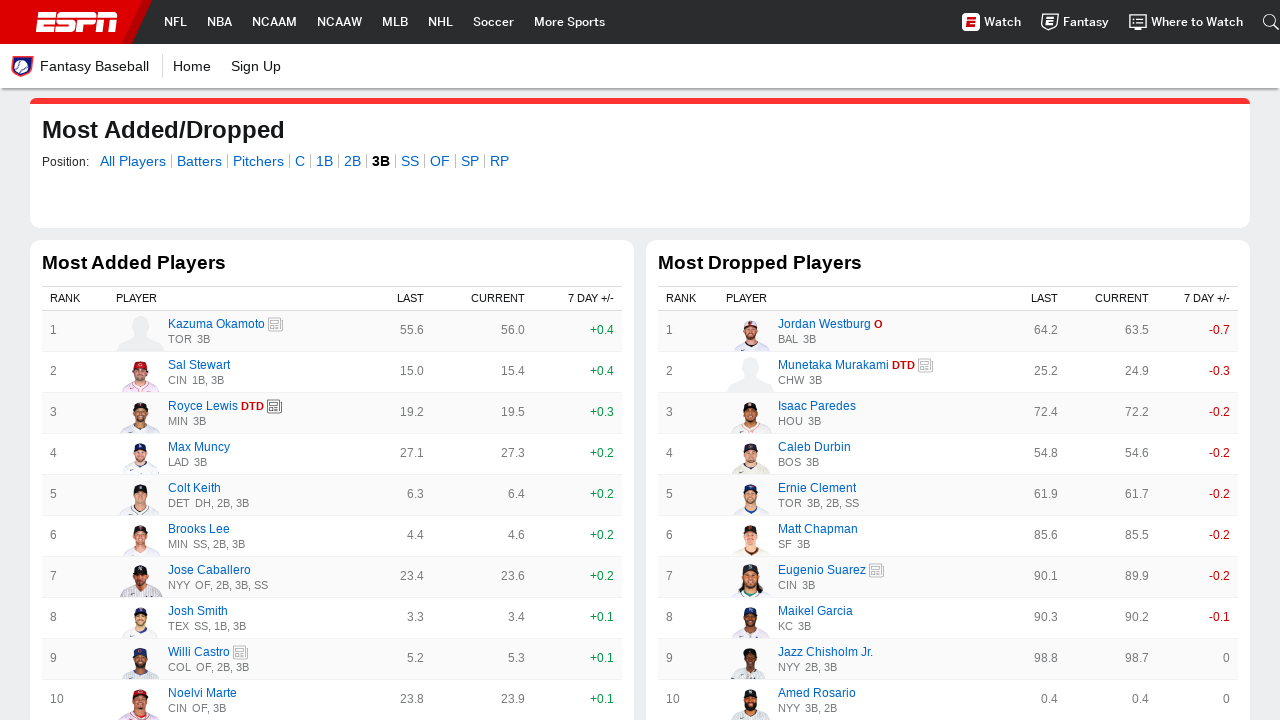

Waited for player table to update for position 7
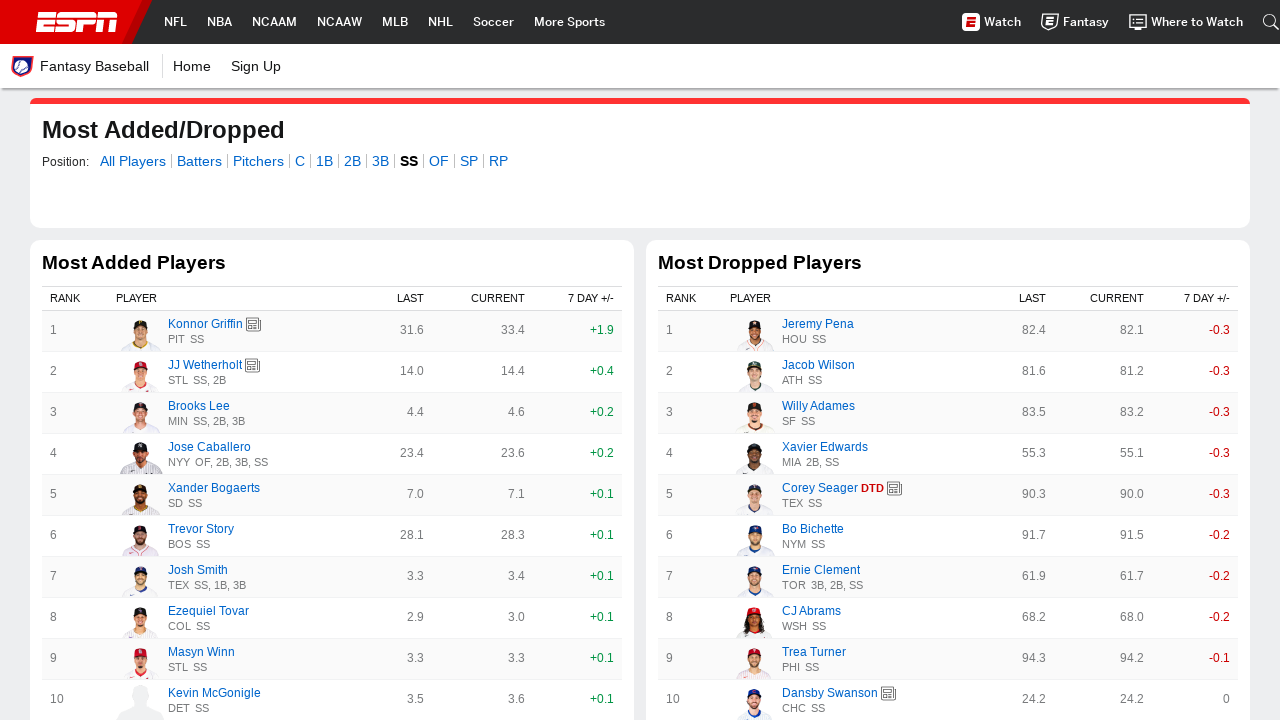

Player table rows are visible for position 7
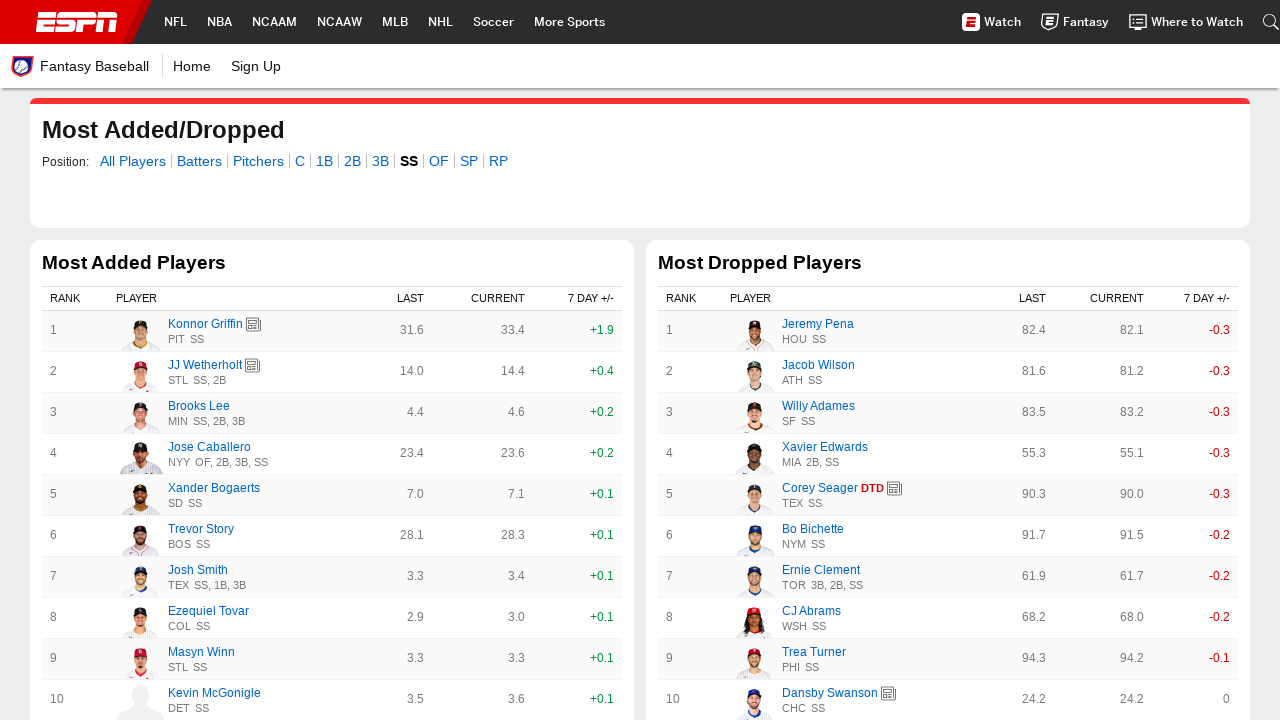

Clicked position filter tab at index 8 at (438, 161) on #filterSlotIds label >> nth=8
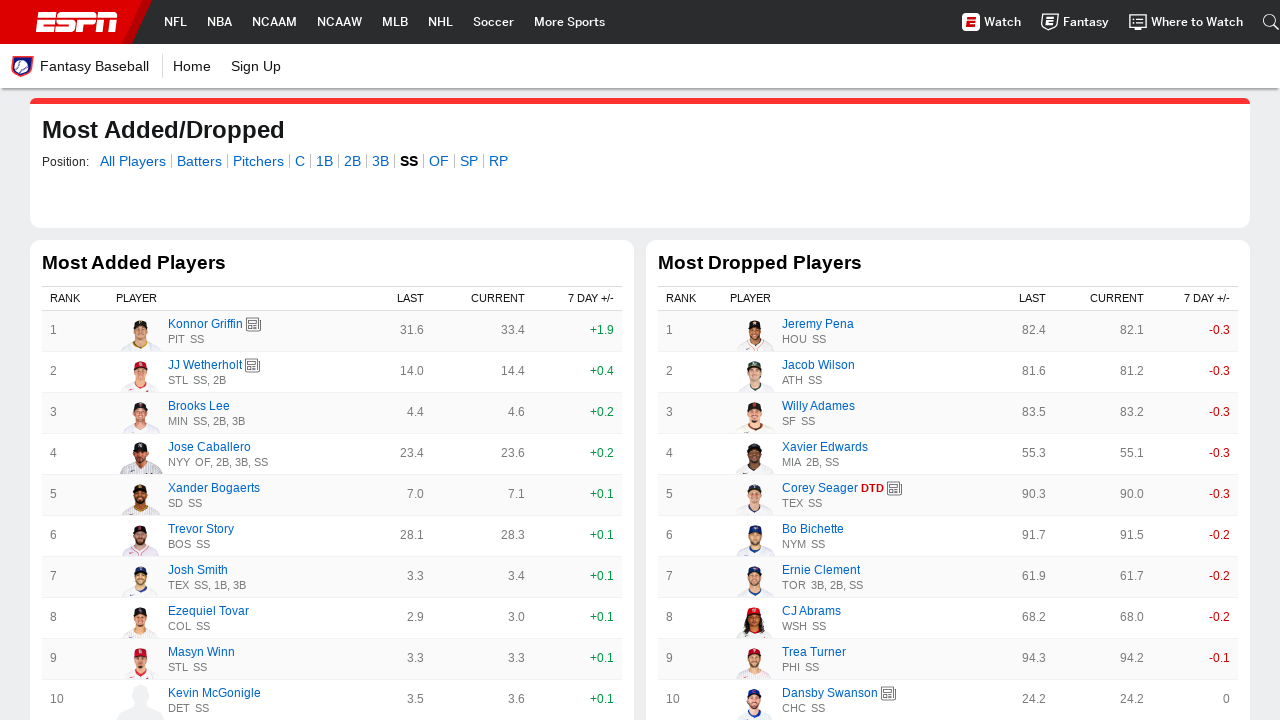

Waited for player table to update for position 8
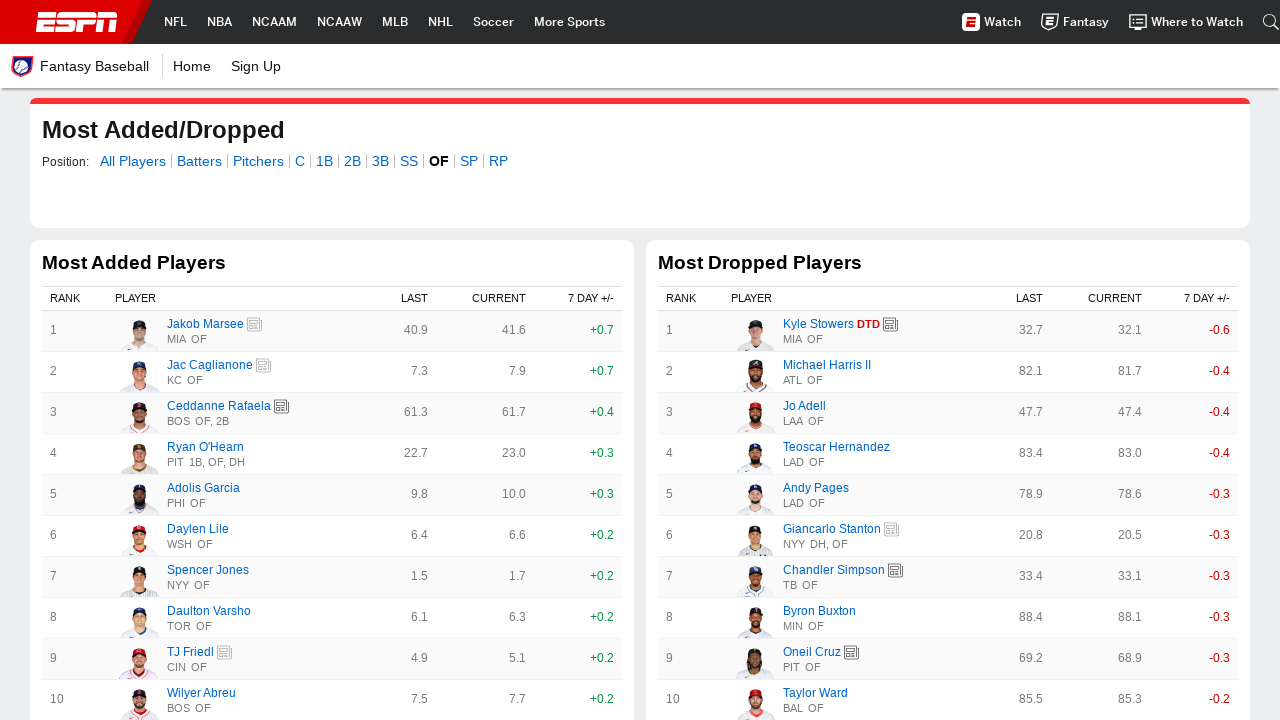

Player table rows are visible for position 8
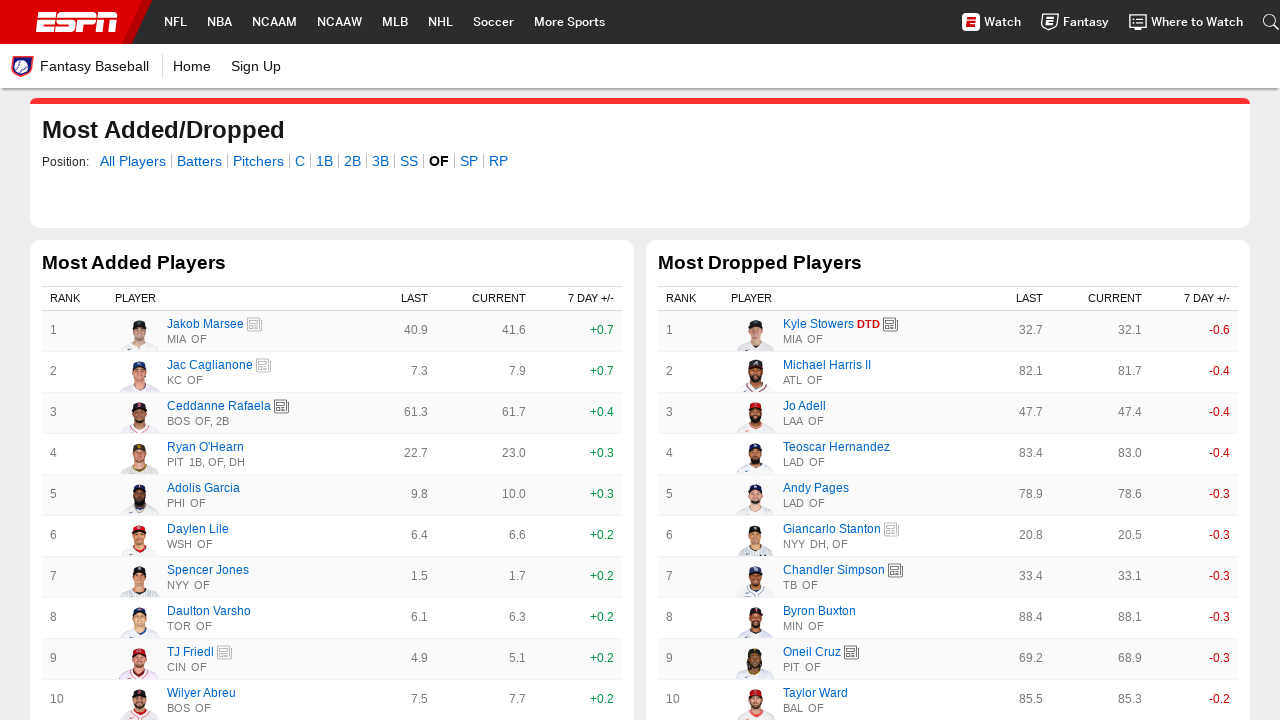

Clicked position filter tab at index 9 at (468, 161) on #filterSlotIds label >> nth=9
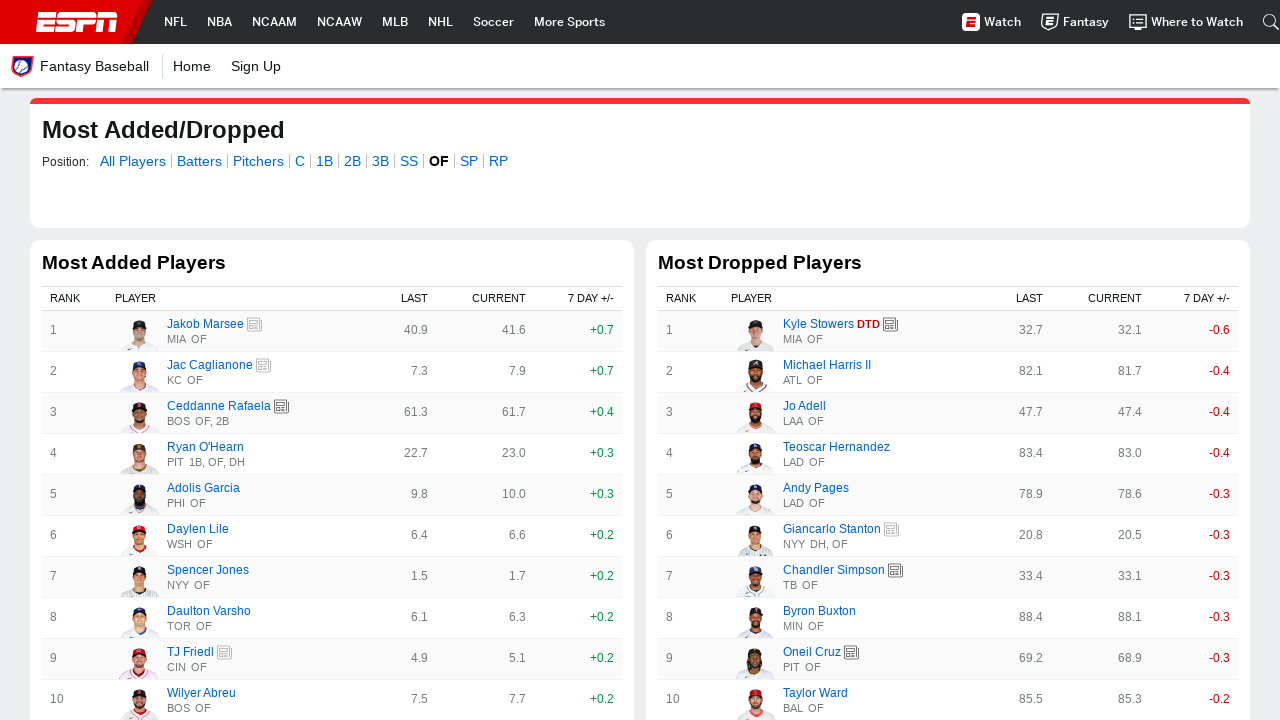

Waited for player table to update for position 9
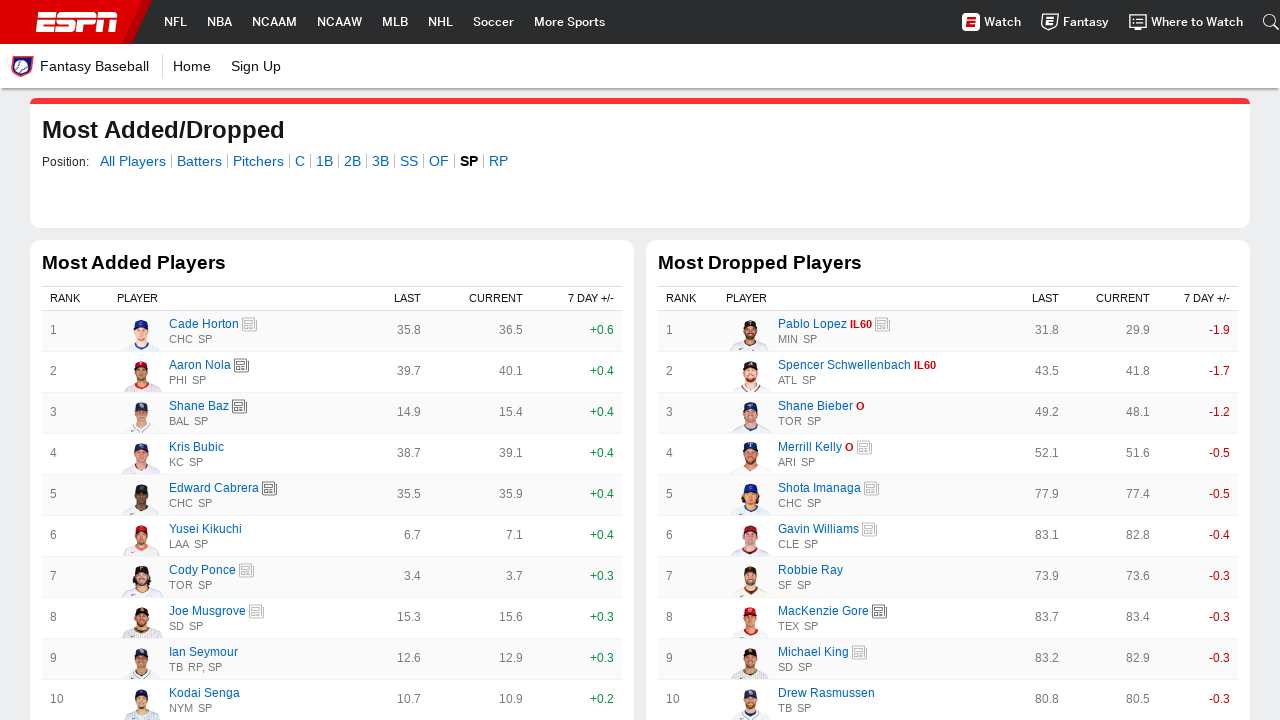

Player table rows are visible for position 9
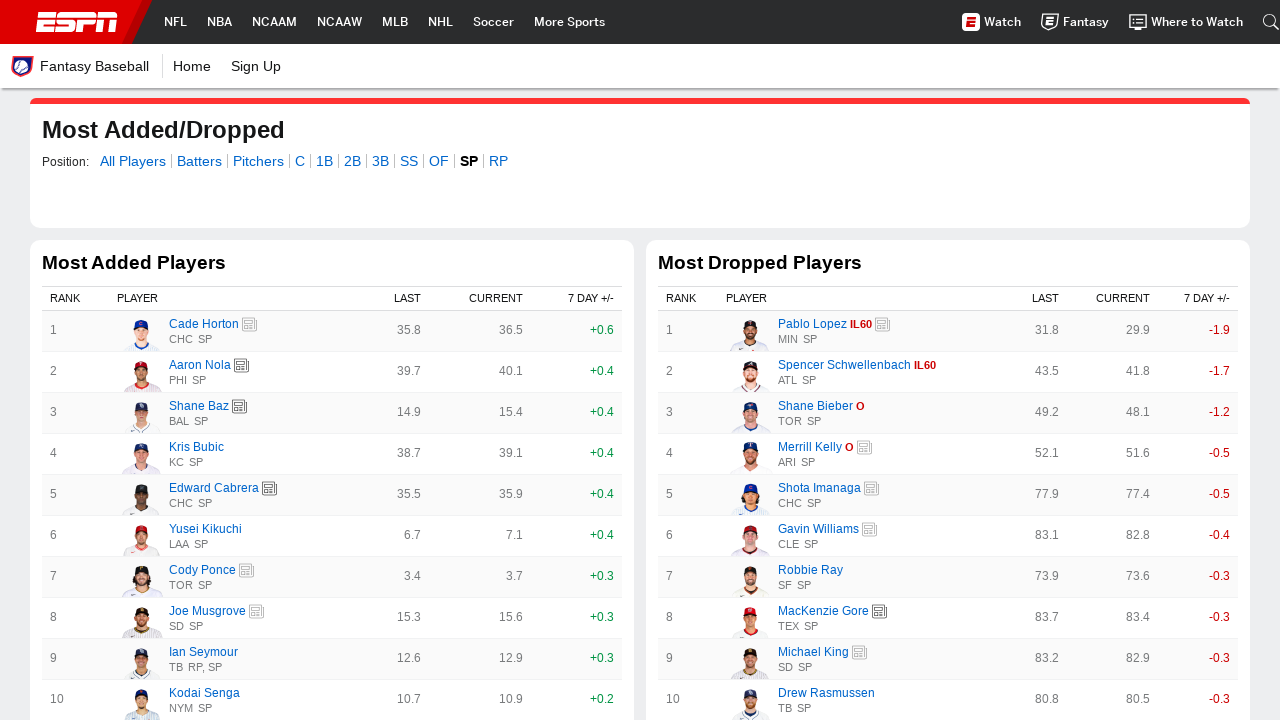

Clicked position filter tab at index 10 at (498, 161) on #filterSlotIds label >> nth=10
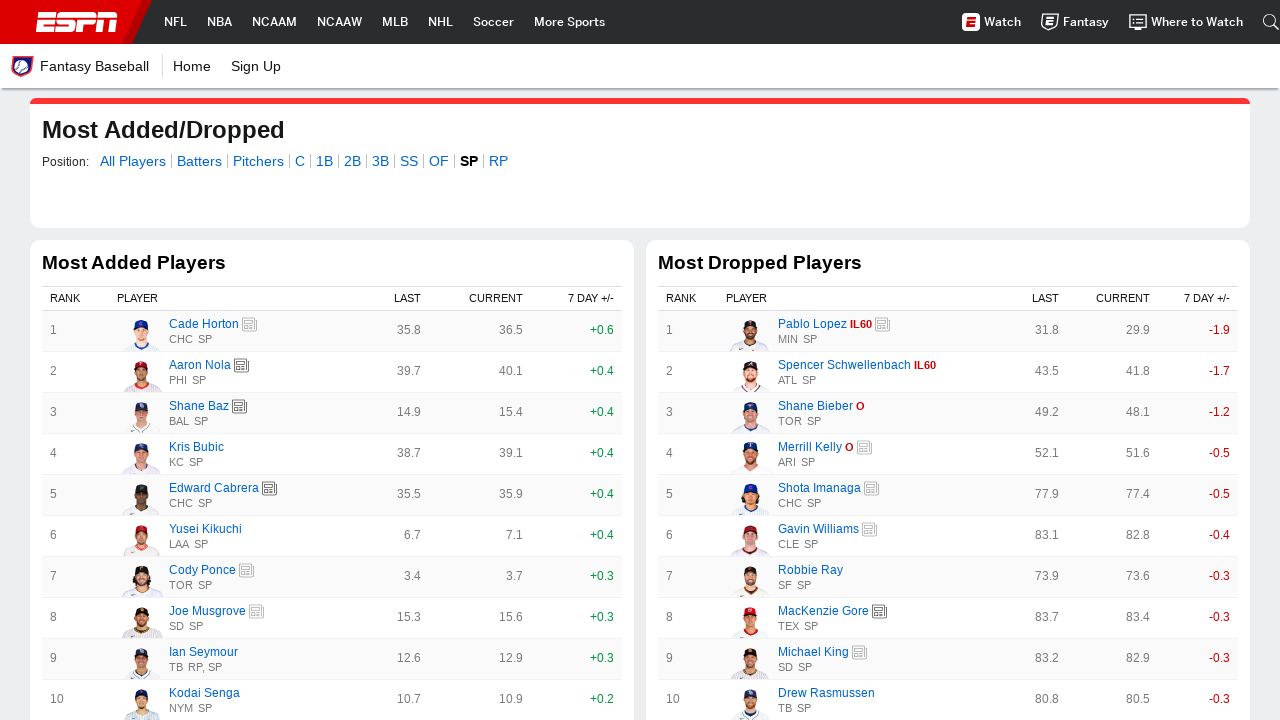

Waited for player table to update for position 10
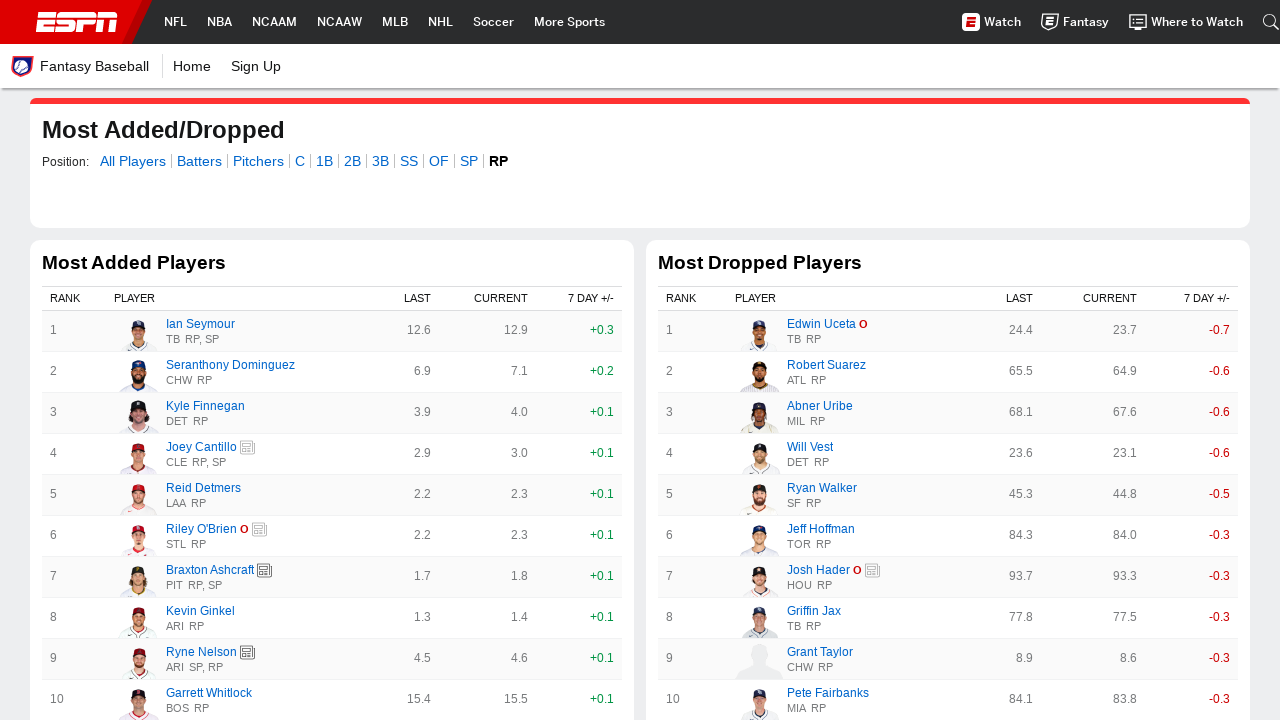

Player table rows are visible for position 10
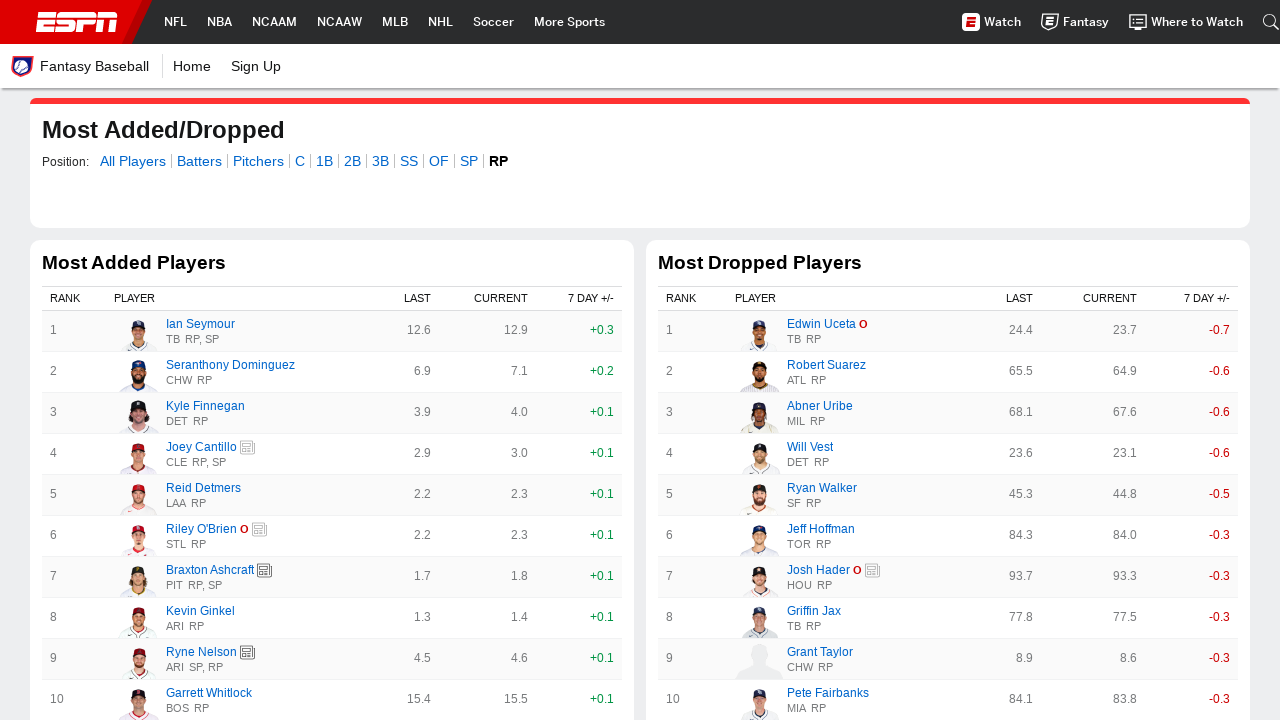

Final verification: player data cells are visible in table
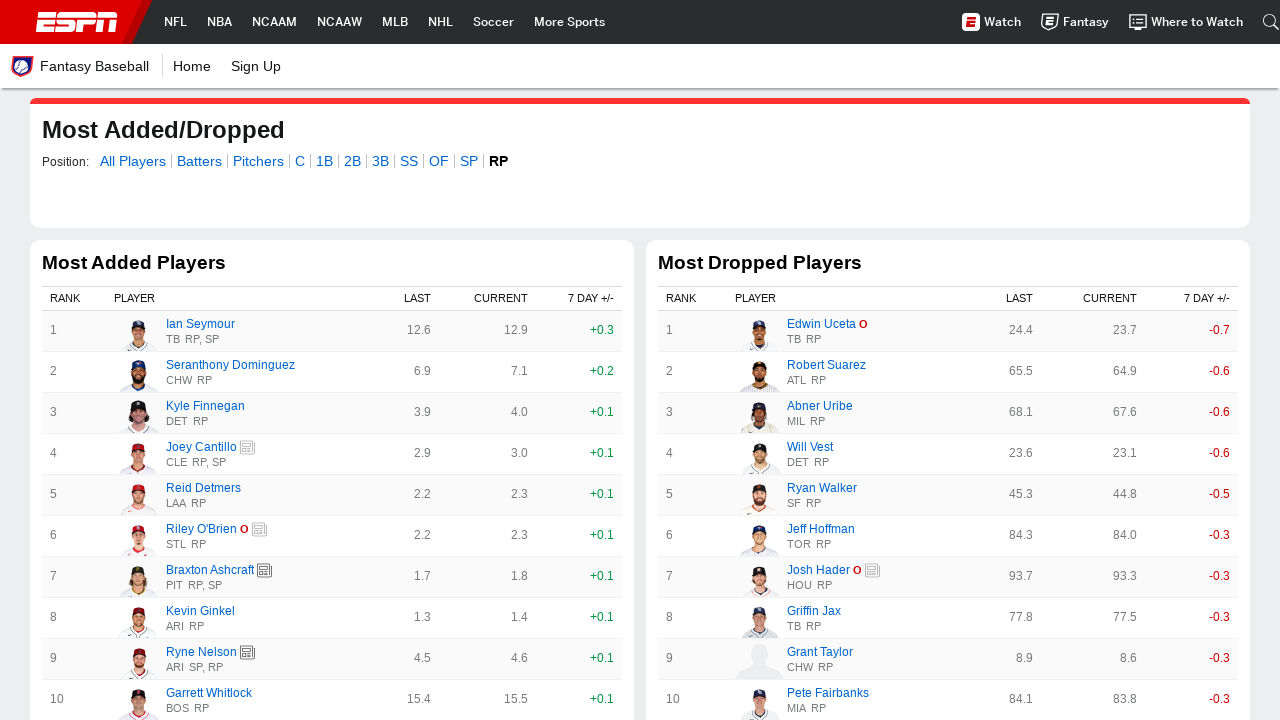

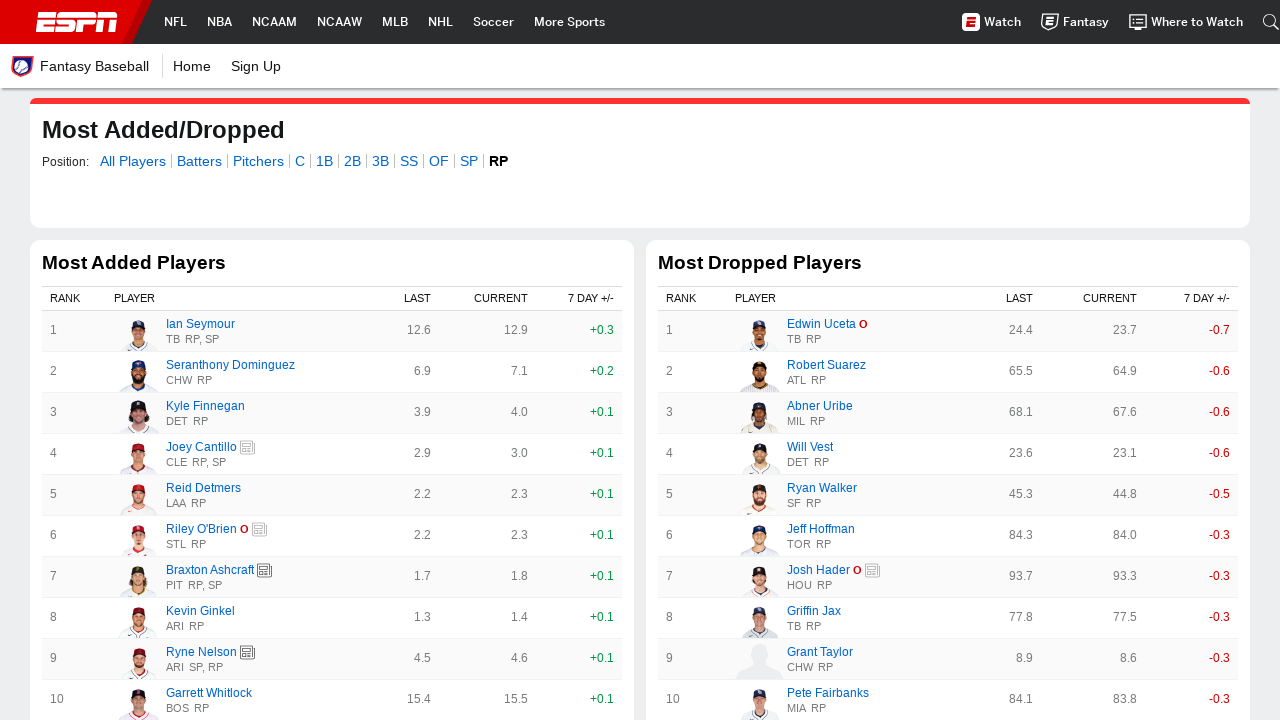